Tests different types of JavaScript alerts including simple alert, confirm dialog, and prompt dialog by accepting, dismissing, and entering text

Starting URL: http://demo.automationtesting.in/Alerts.html

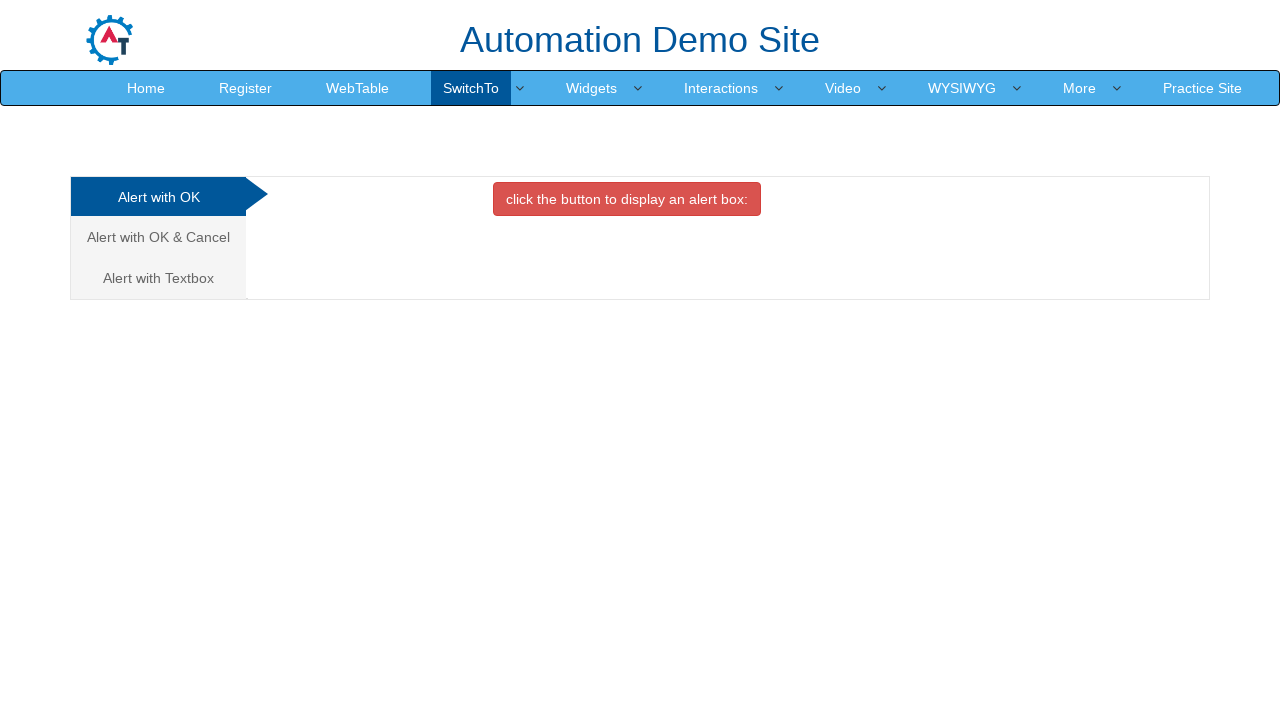

Clicked first alert button (btn-danger) at (627, 199) on xpath=//button[@class='btn btn-danger']
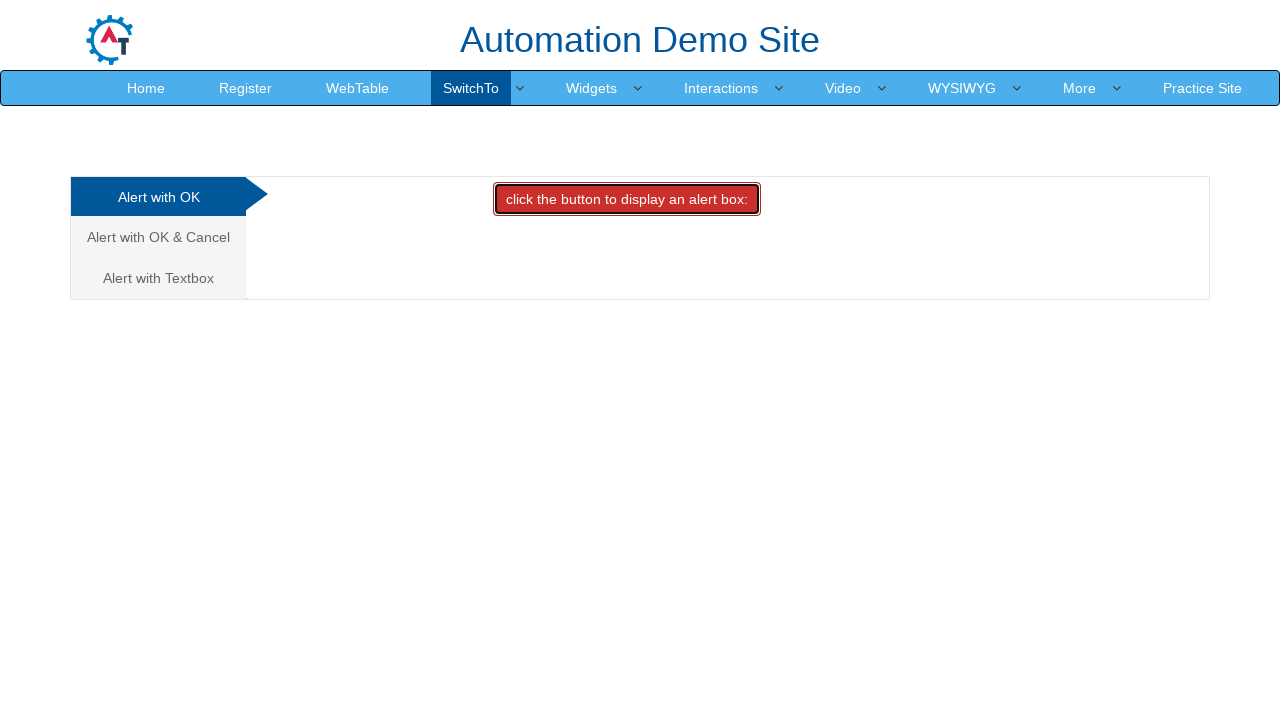

Set up dialog handler to accept alerts
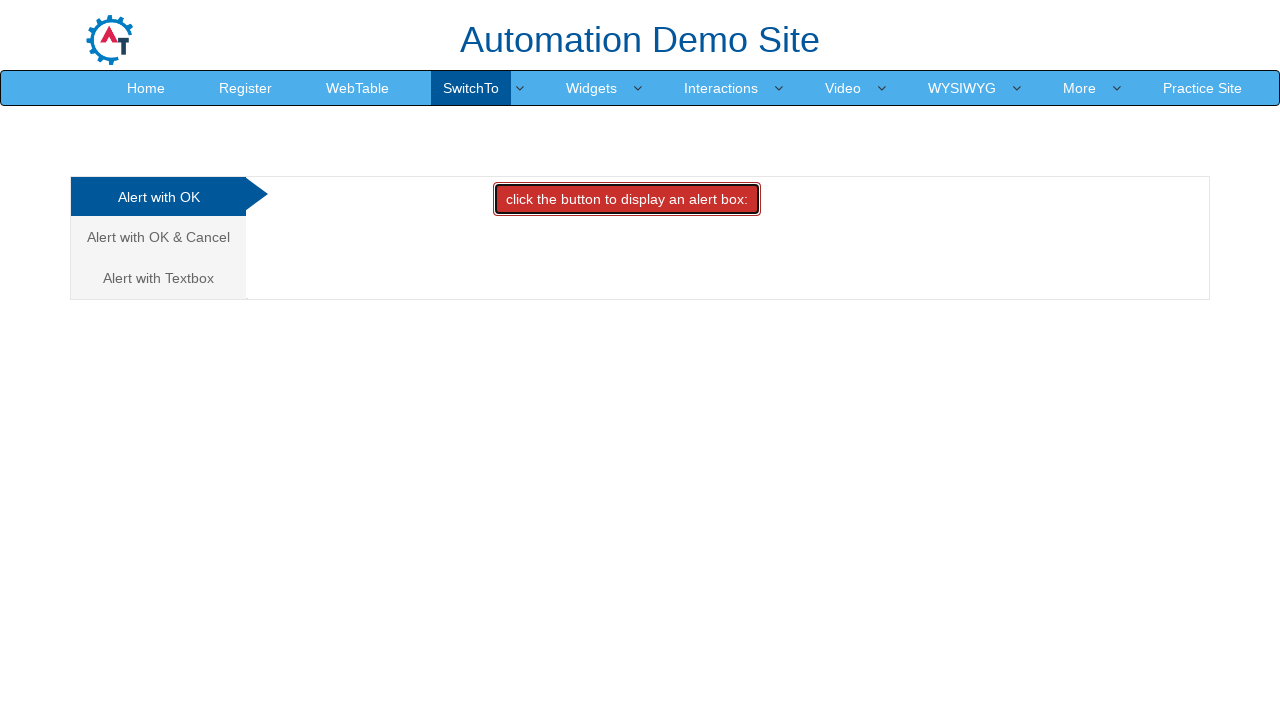

Navigated to second alert type (Confirm dialog) at (158, 237) on (//a[@class='analystic'])[2]
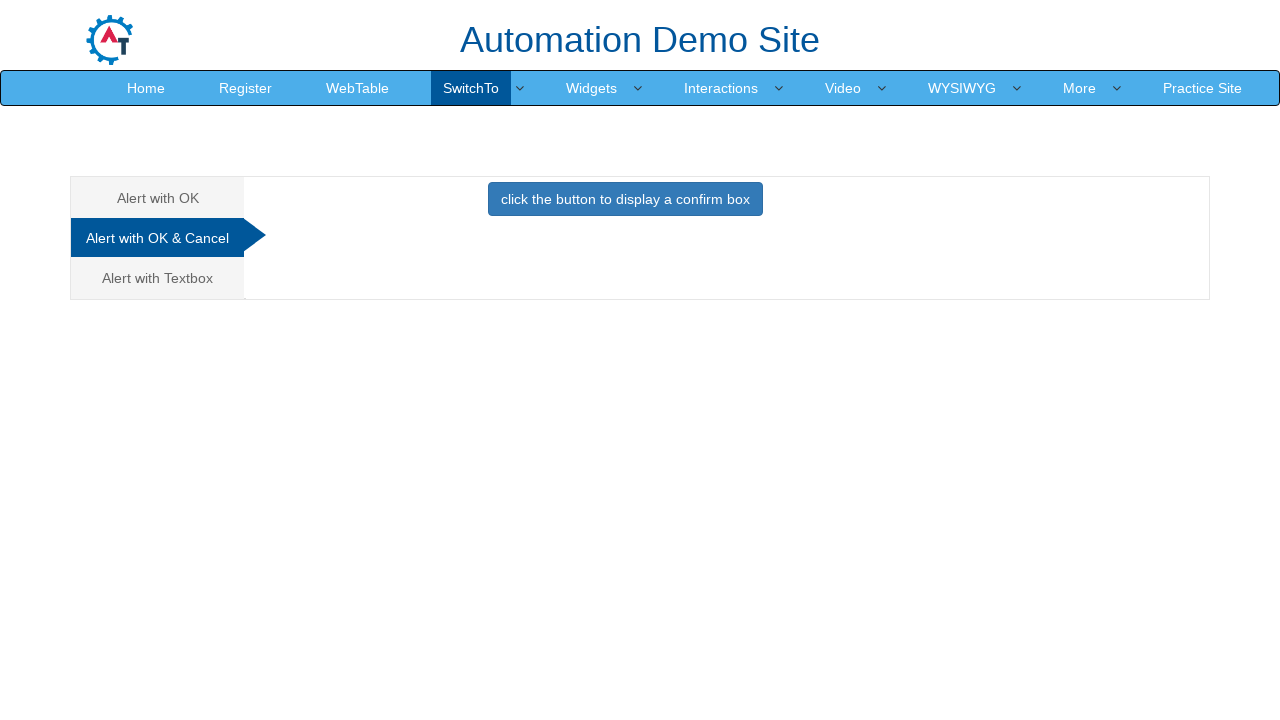

Clicked button to trigger confirm dialog at (625, 199) on xpath=//button[@class='btn btn-primary']
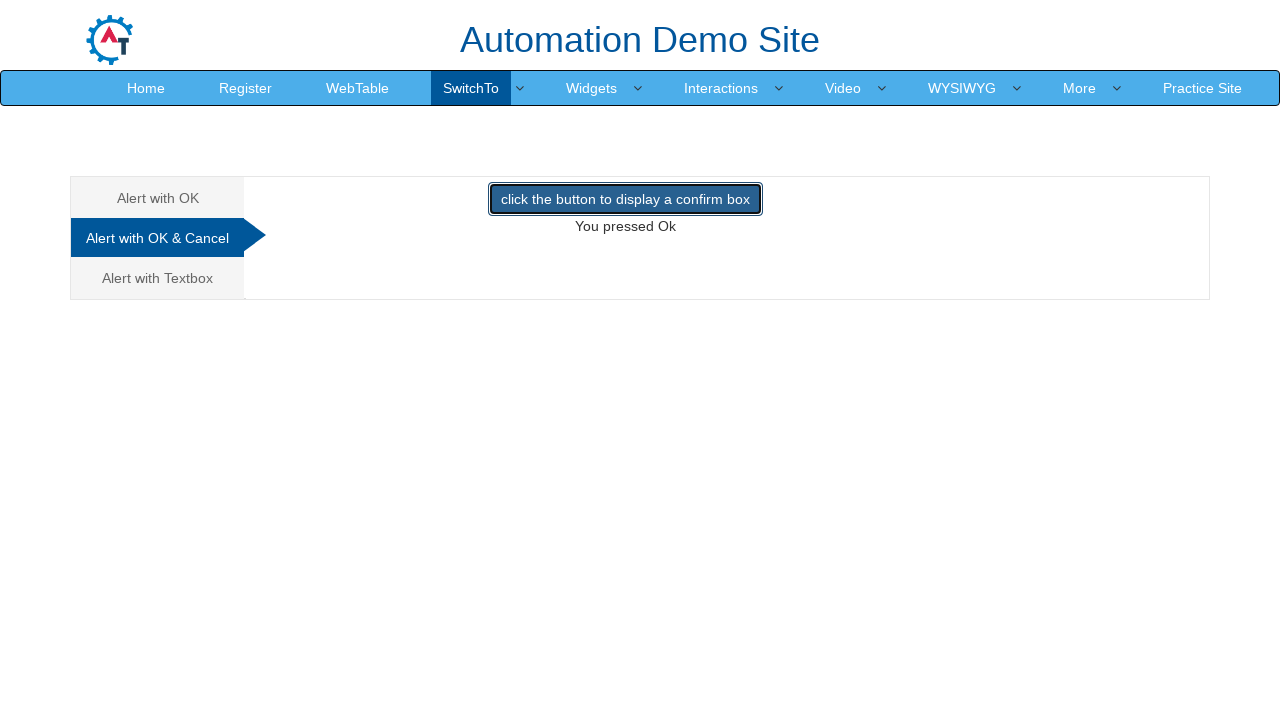

Set up dialog handler to dismiss confirm dialog
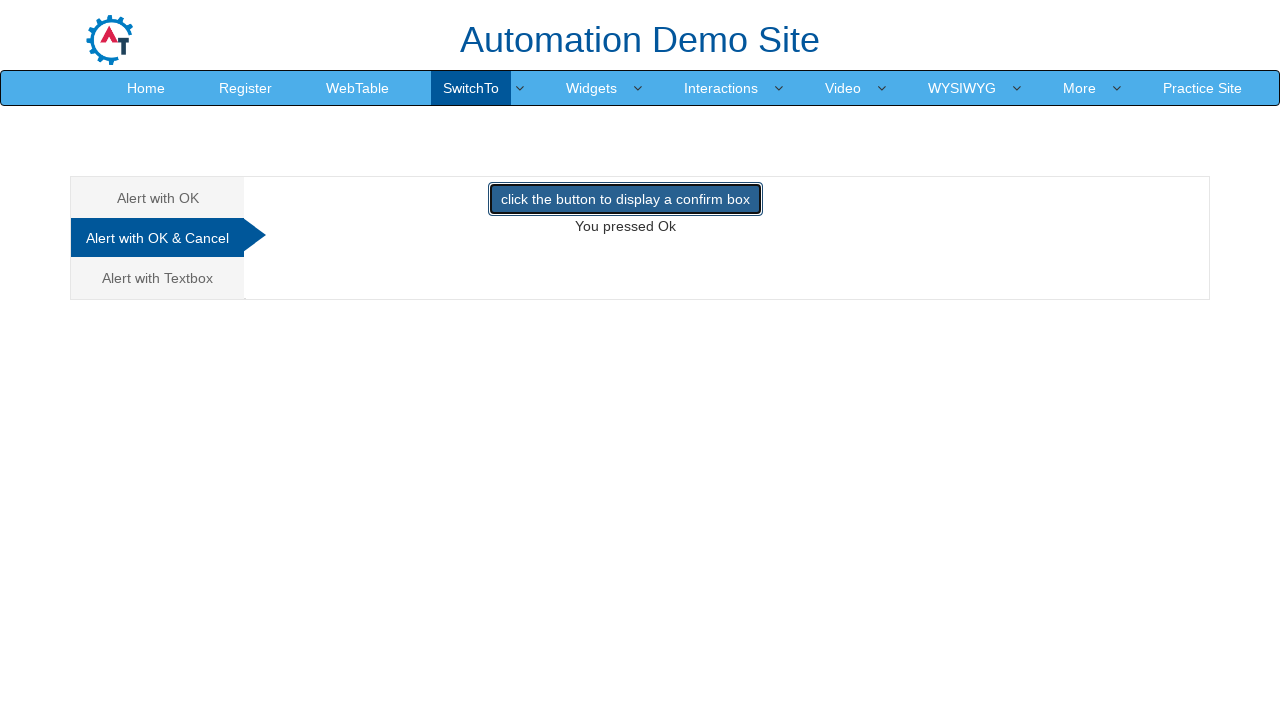

Navigated to third alert type (Prompt dialog) at (158, 278) on (//a[@class='analystic'])[3]
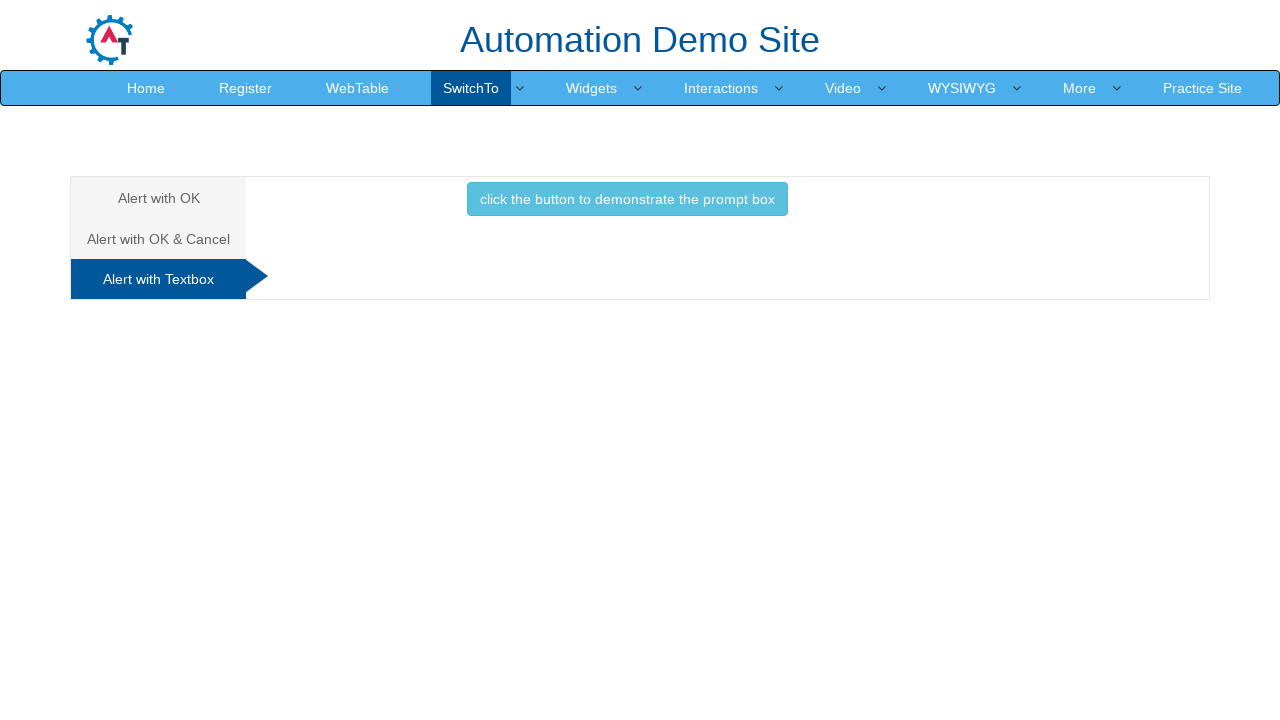

Clicked button to trigger prompt dialog at (627, 199) on xpath=//button[@class='btn btn-info']
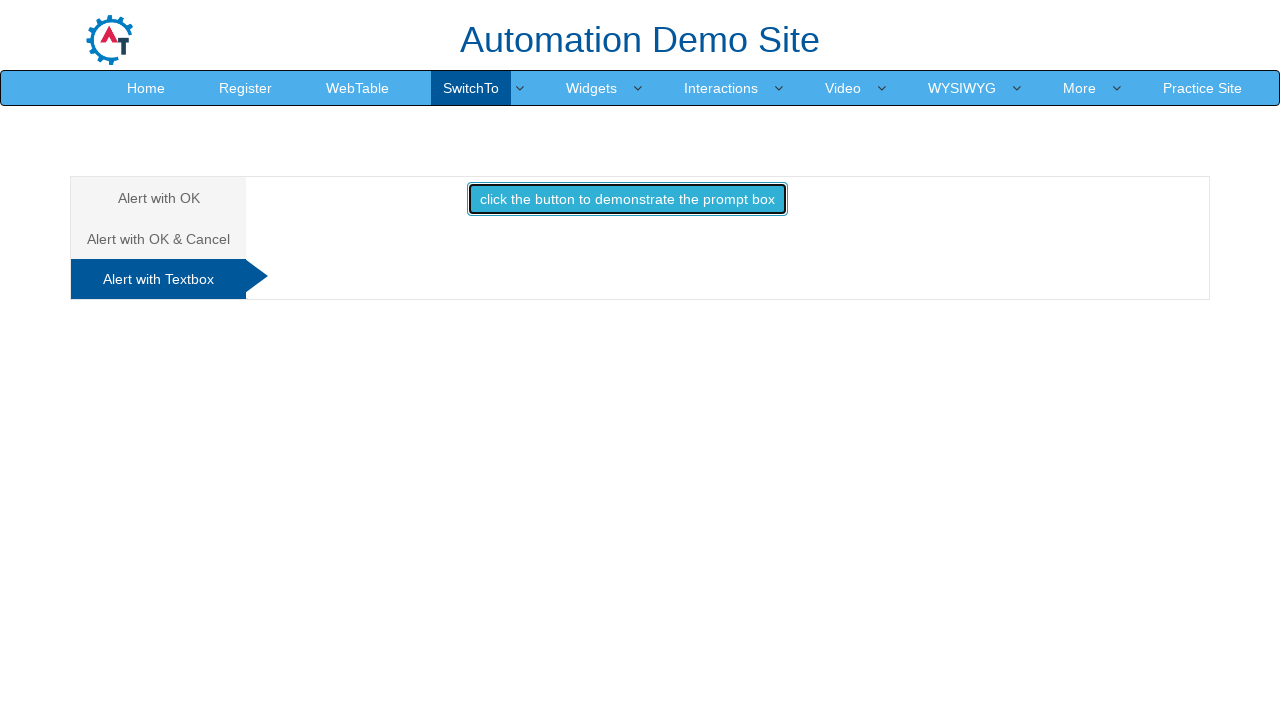

Set up dialog handler to accept prompt with text 'Selenium Alert'
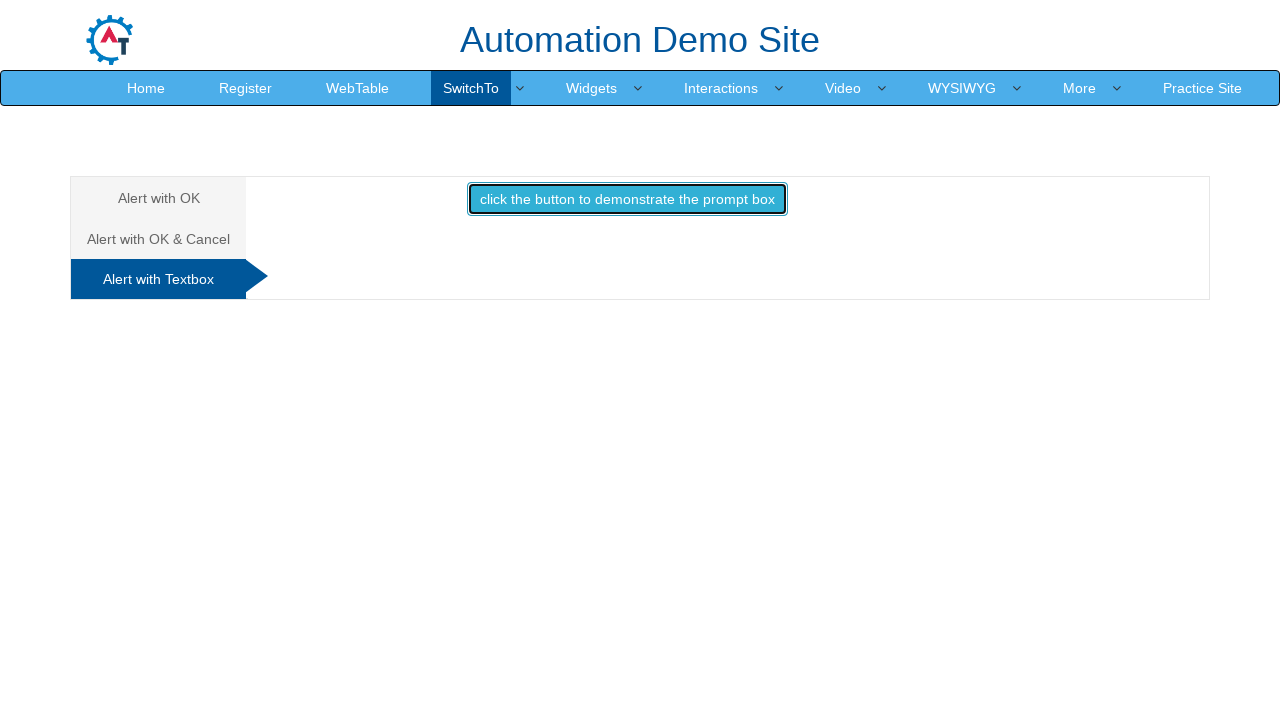

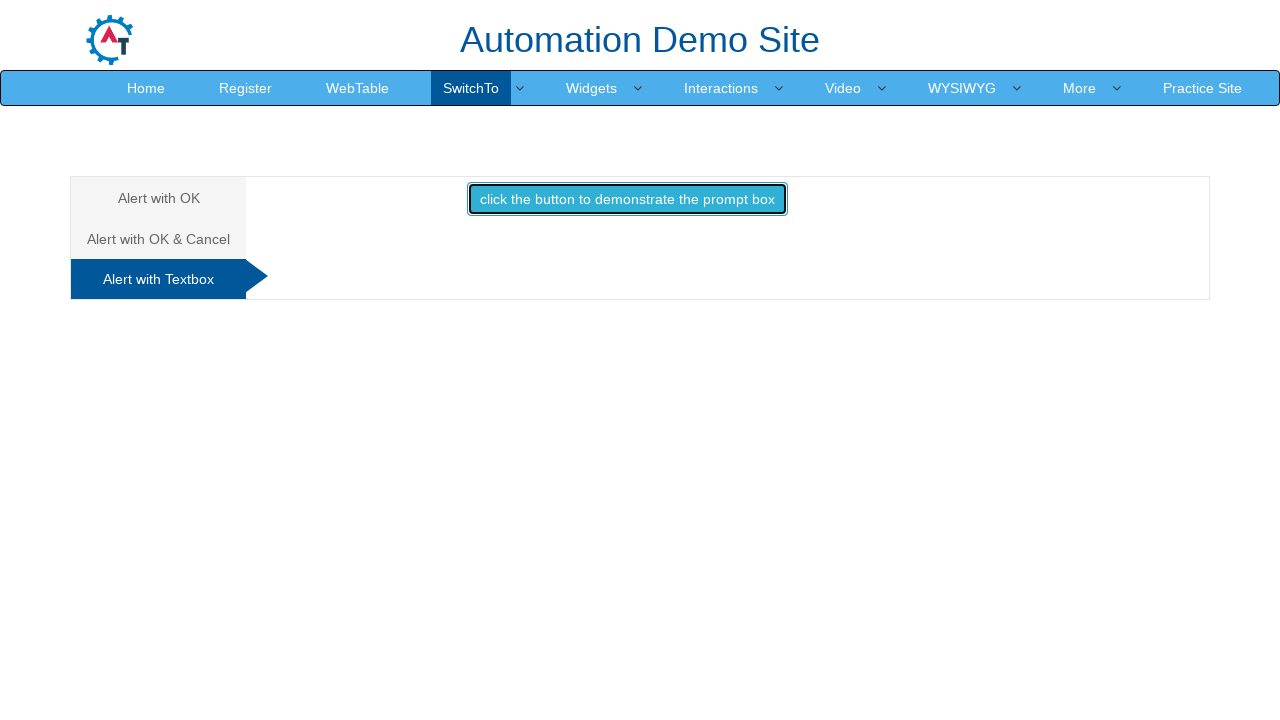